Tests browser alert handling by clicking a confirm button and verifying the dialog was accepted

Starting URL: https://testpages.eviltester.com/styled/alerts/alert-test.html

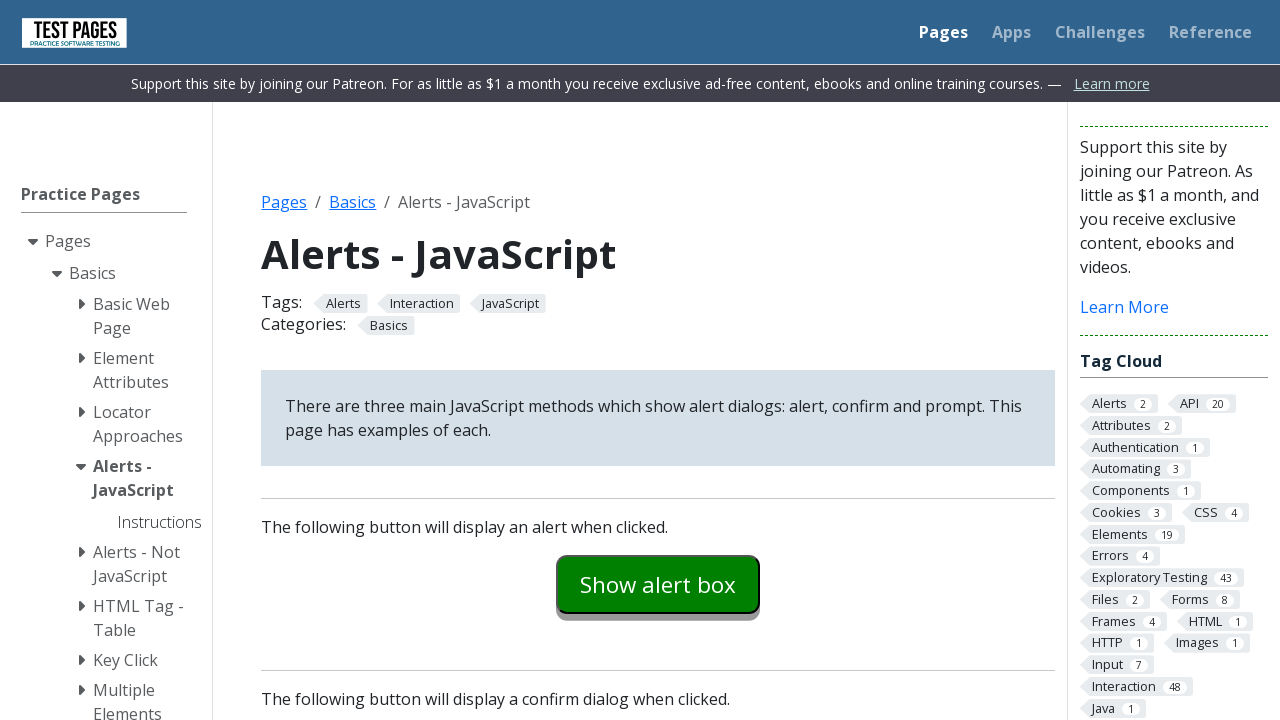

Set up dialog handler to accept alerts
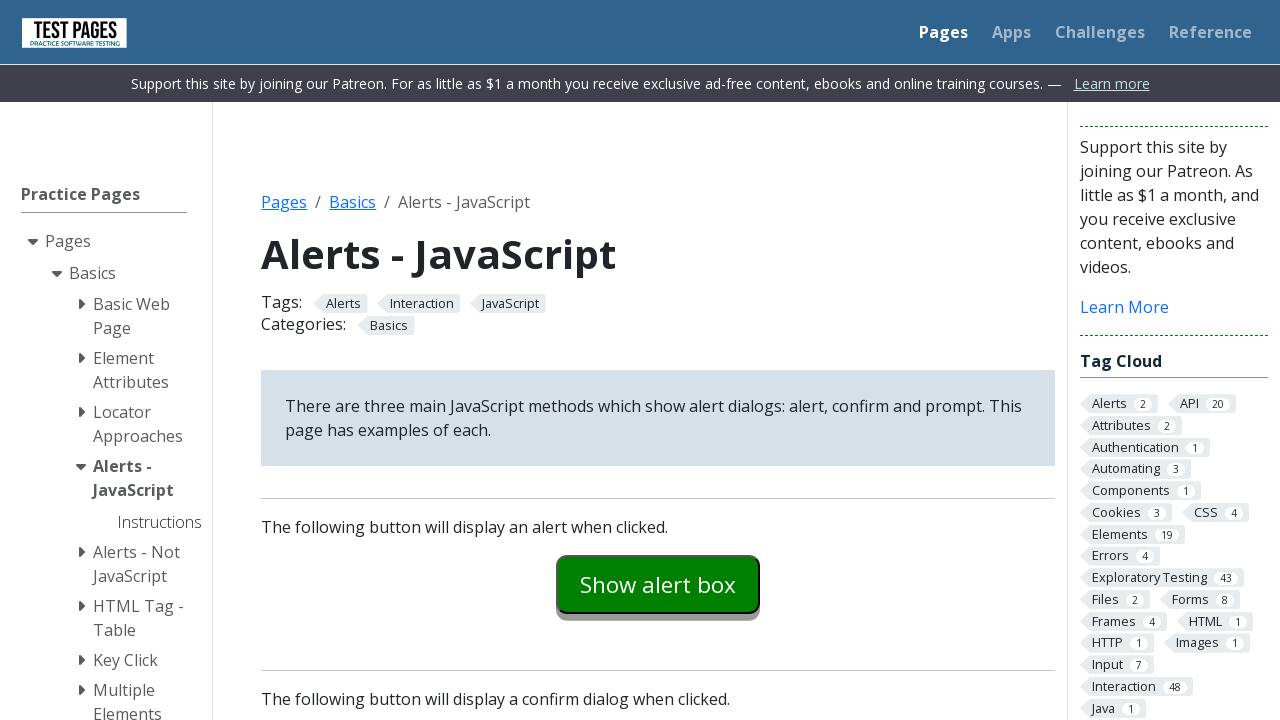

Clicked confirm example button to trigger alert dialog at (658, 360) on #confirmexample
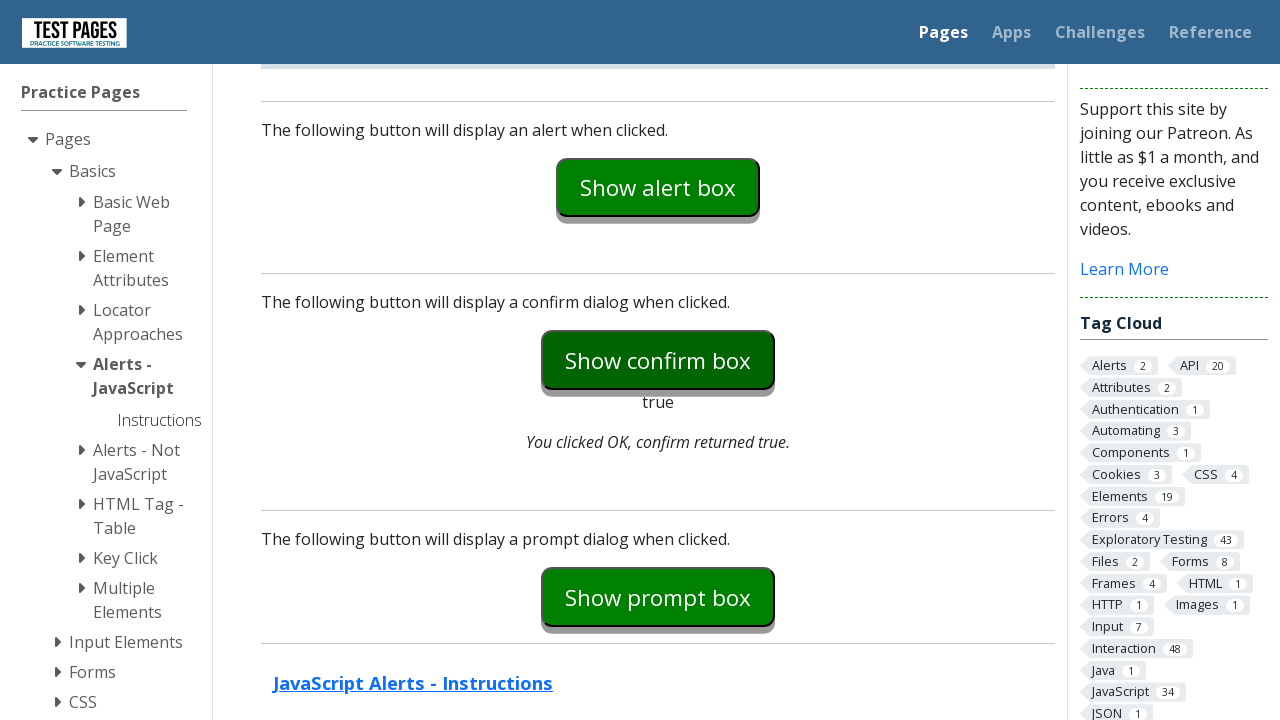

Confirm result element loaded, confirming dialog was accepted
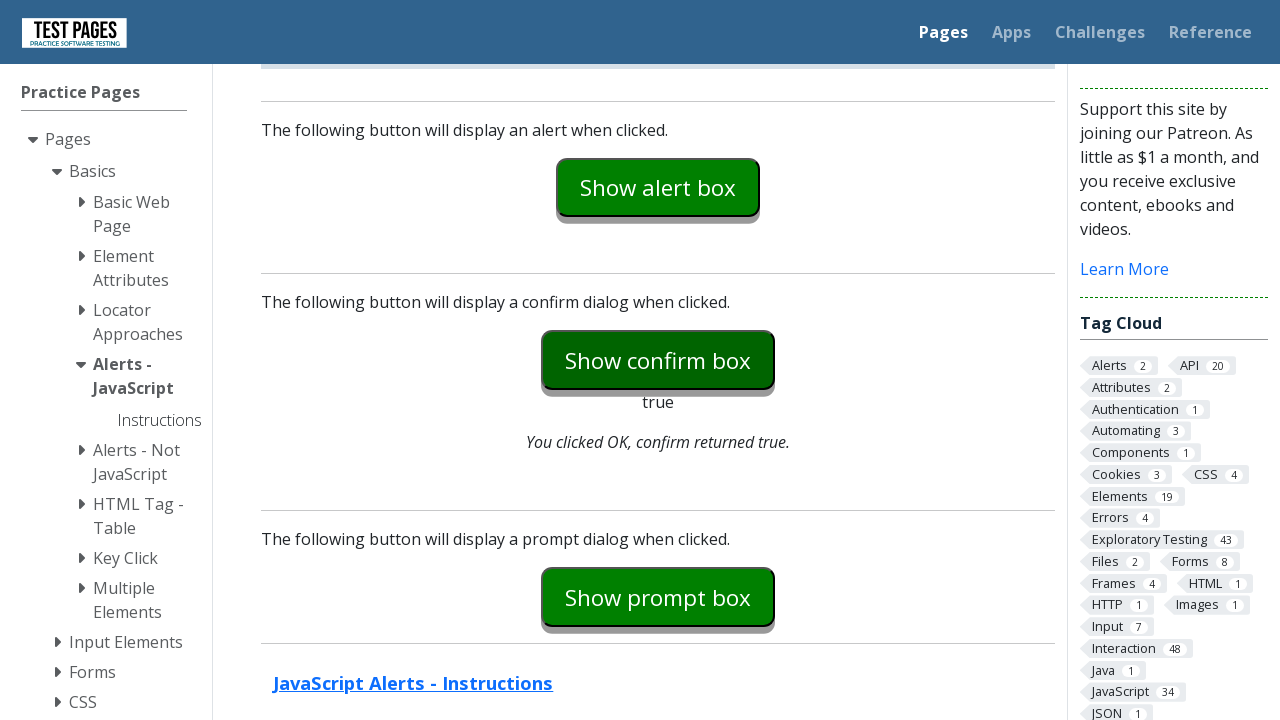

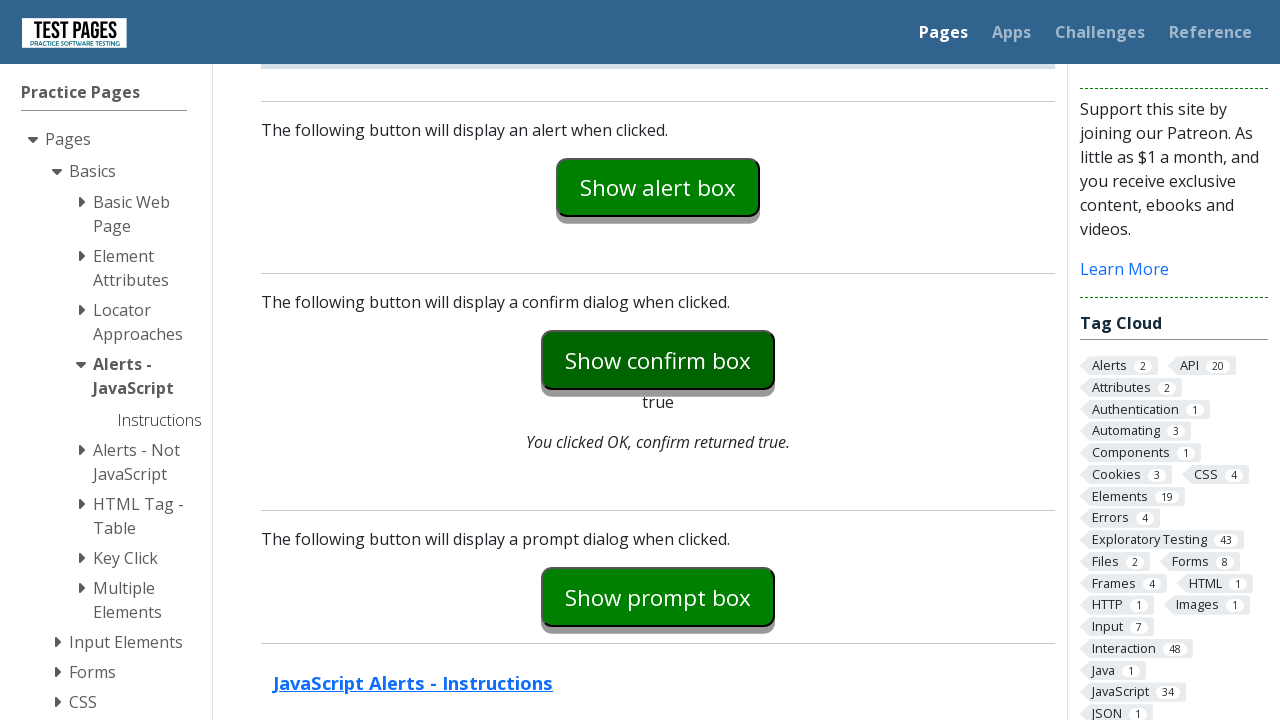